Tests form manipulation by clearing and filling name and message fields, then submitting the form

Starting URL: http://www.ultimateqa.com/filling-out-forms/

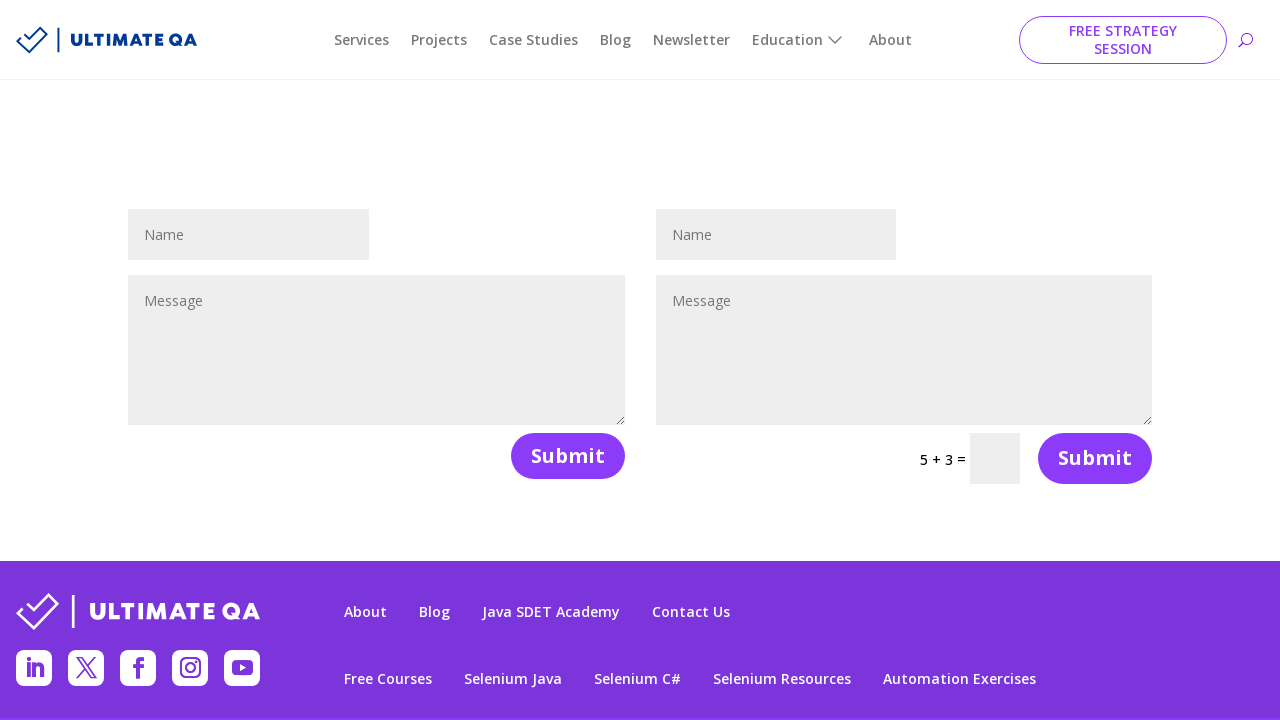

Cleared name field on #et_pb_contact_name_1
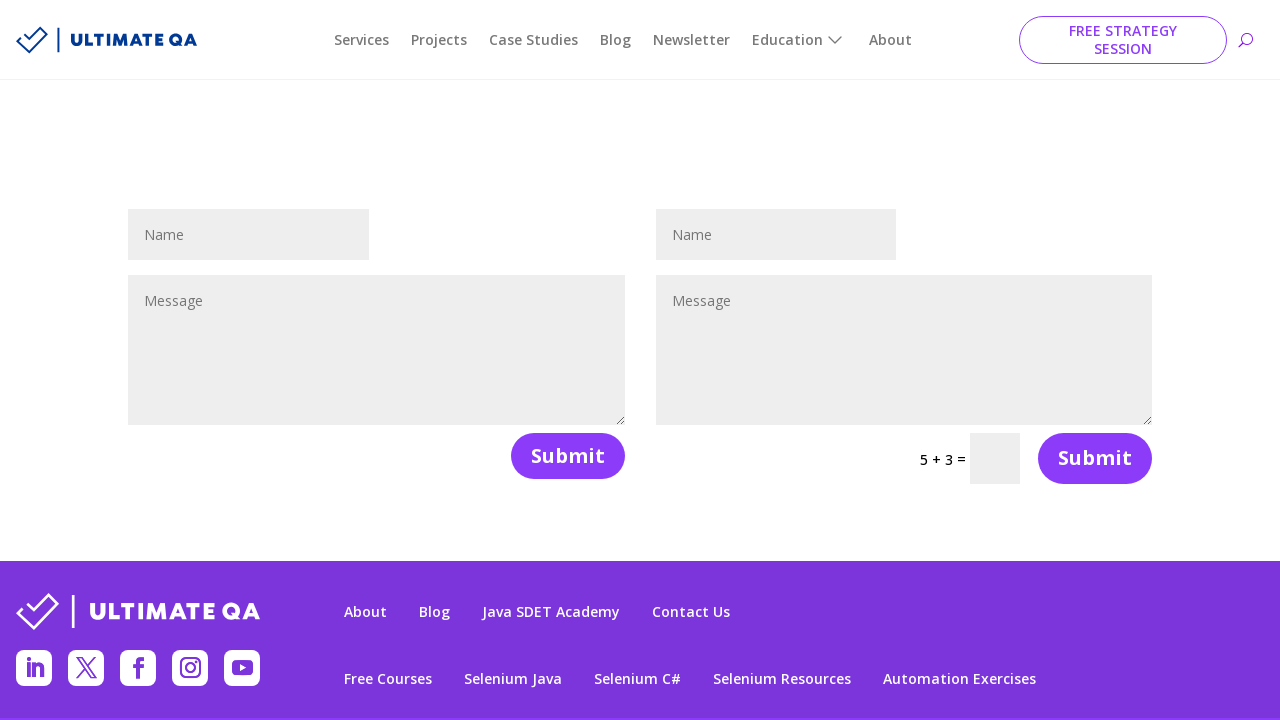

Filled name field with 'test' on #et_pb_contact_name_1
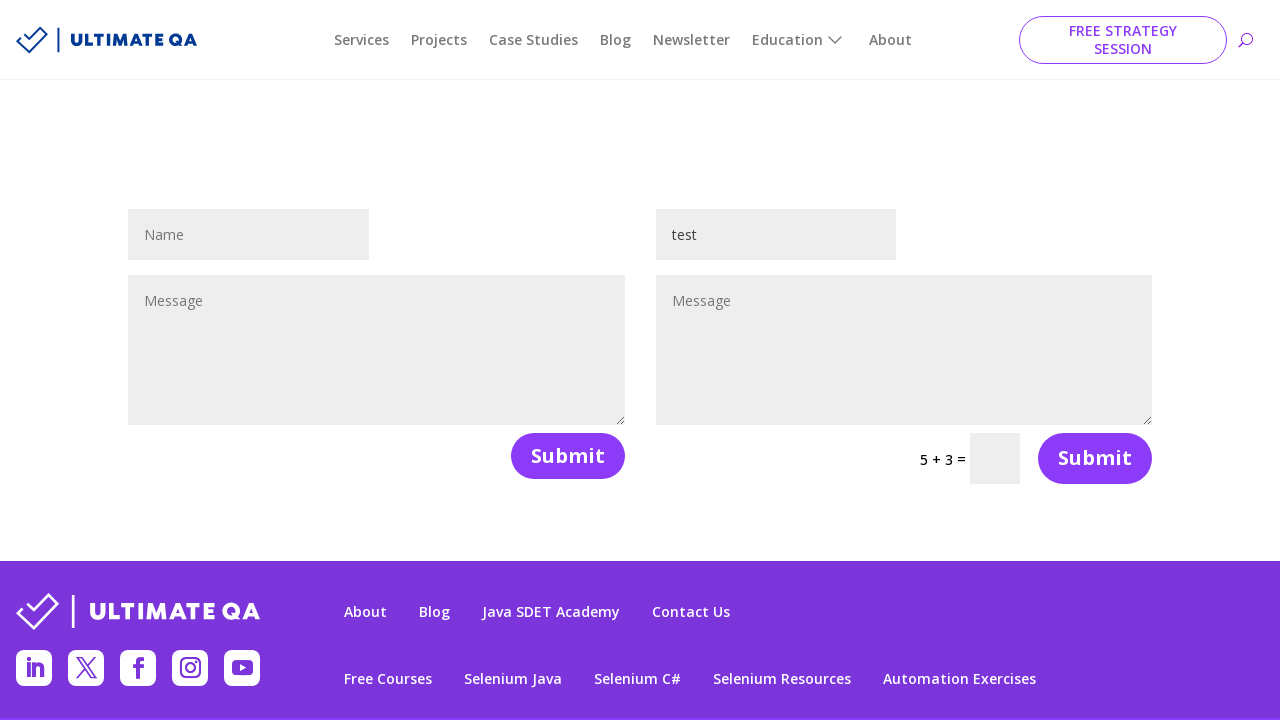

Cleared message field on #et_pb_contact_message_1
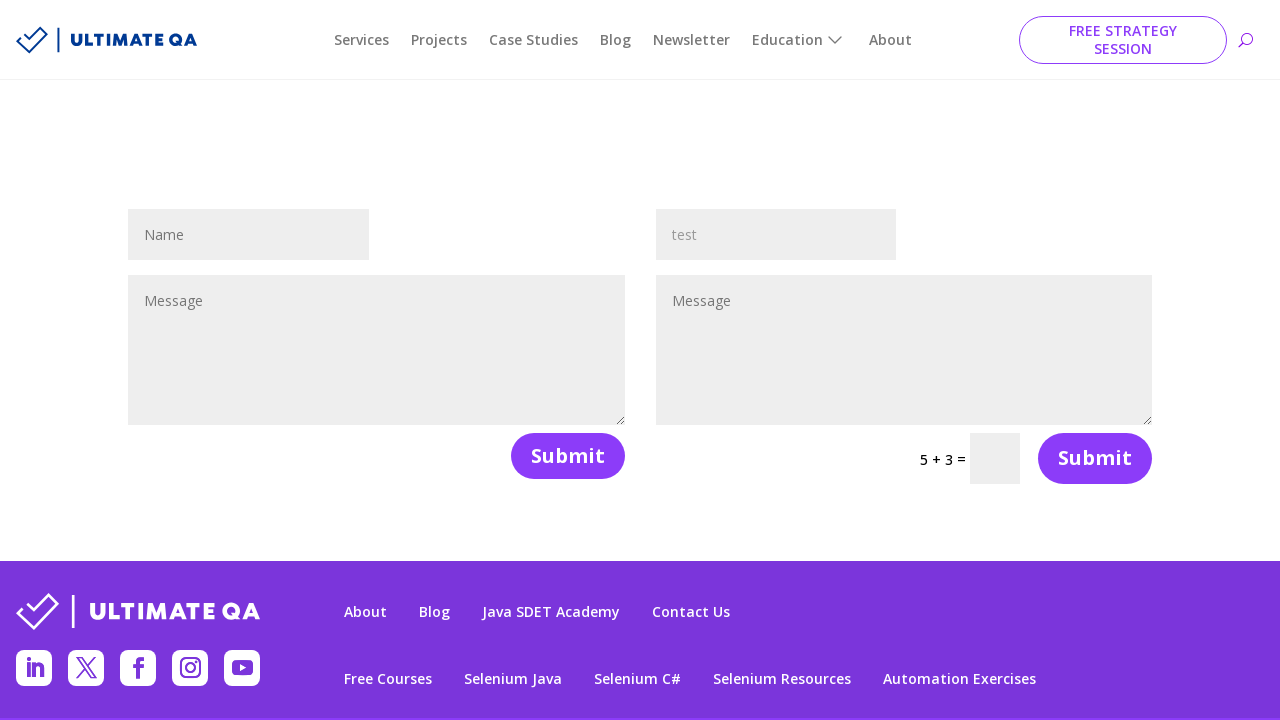

Filled message field with 'testing' on #et_pb_contact_message_1
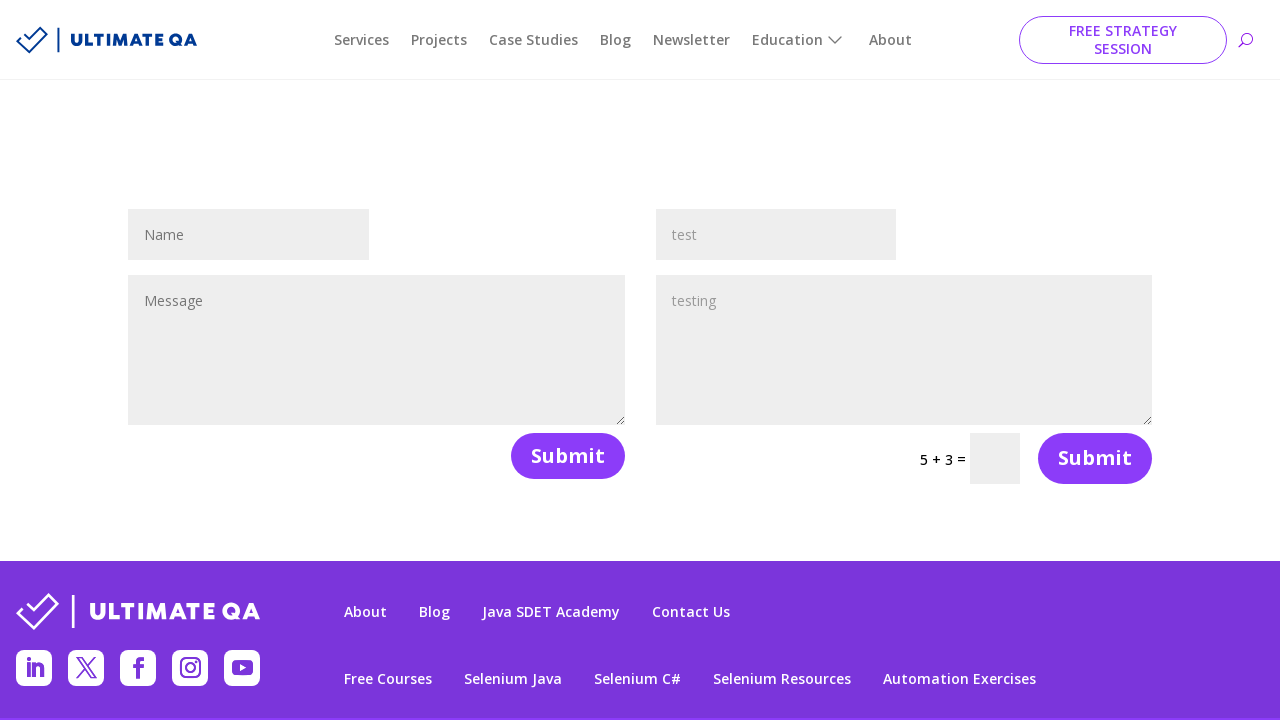

Clicked form submit button at (559, 456) on .et_contact_bottom_container >> nth=0
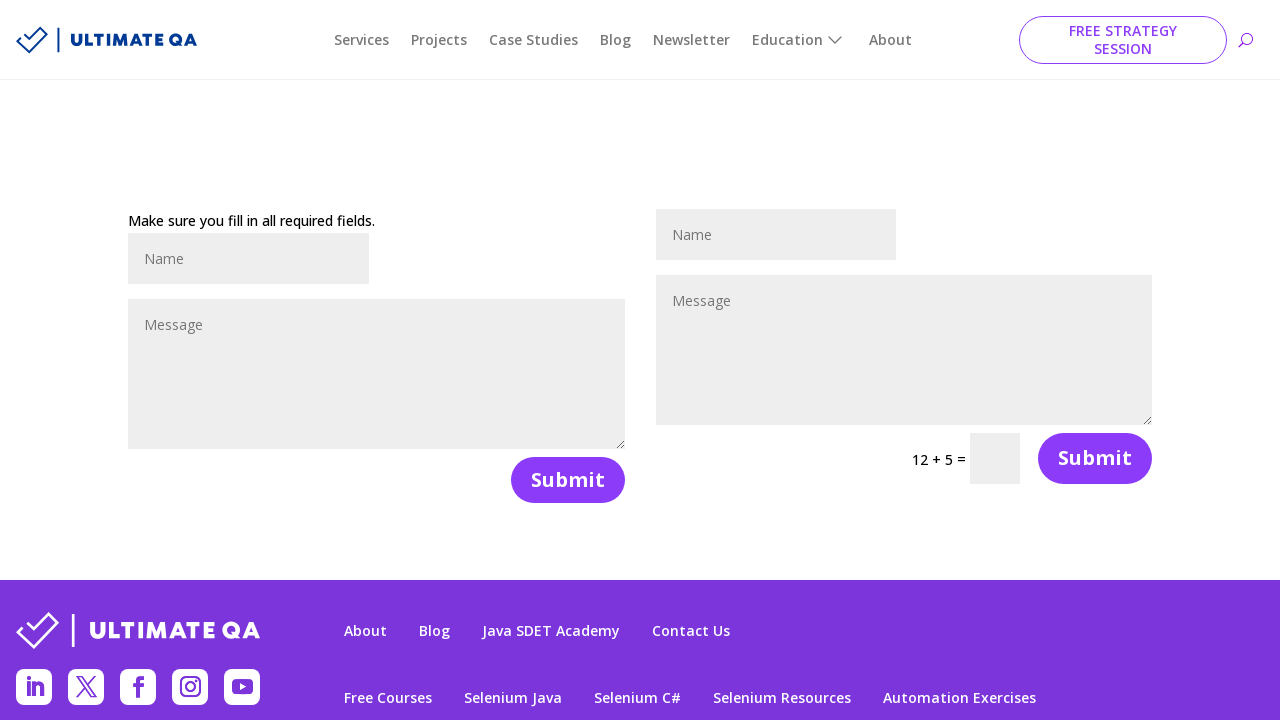

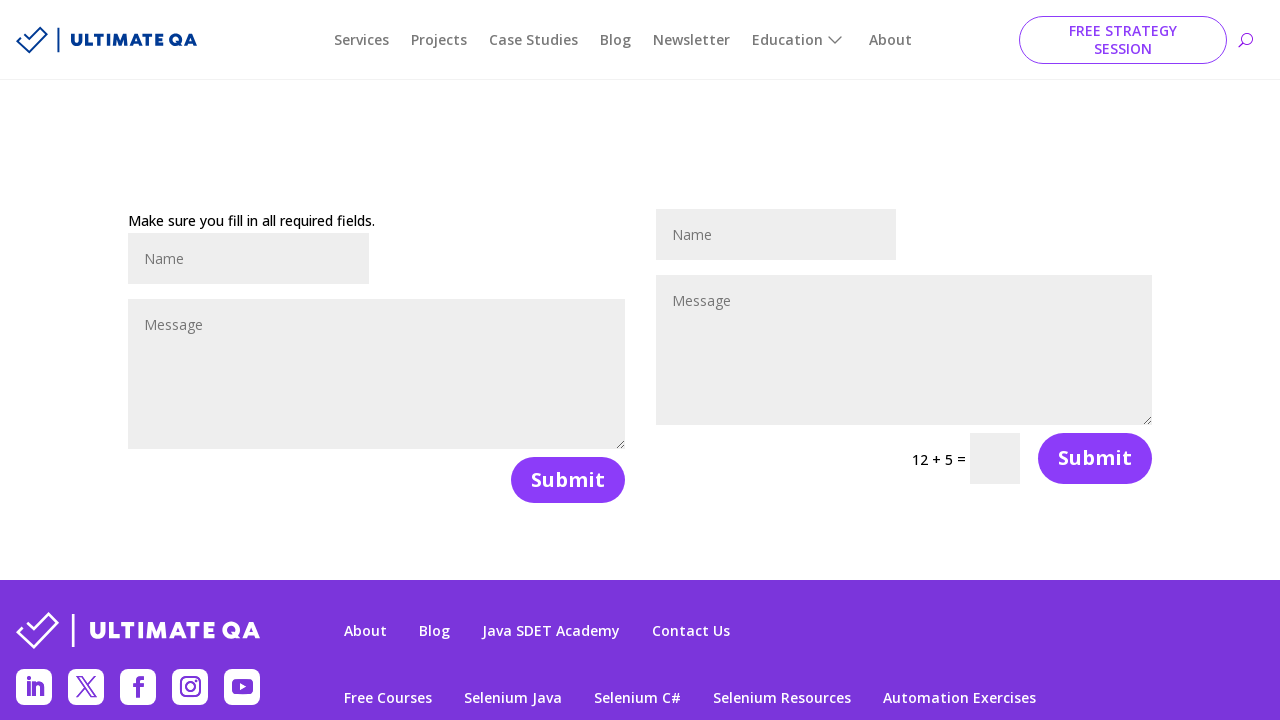